Launches the Mercedes-Benz India website and verifies successful page load

Starting URL: https://www.mercedes-benz.co.in/

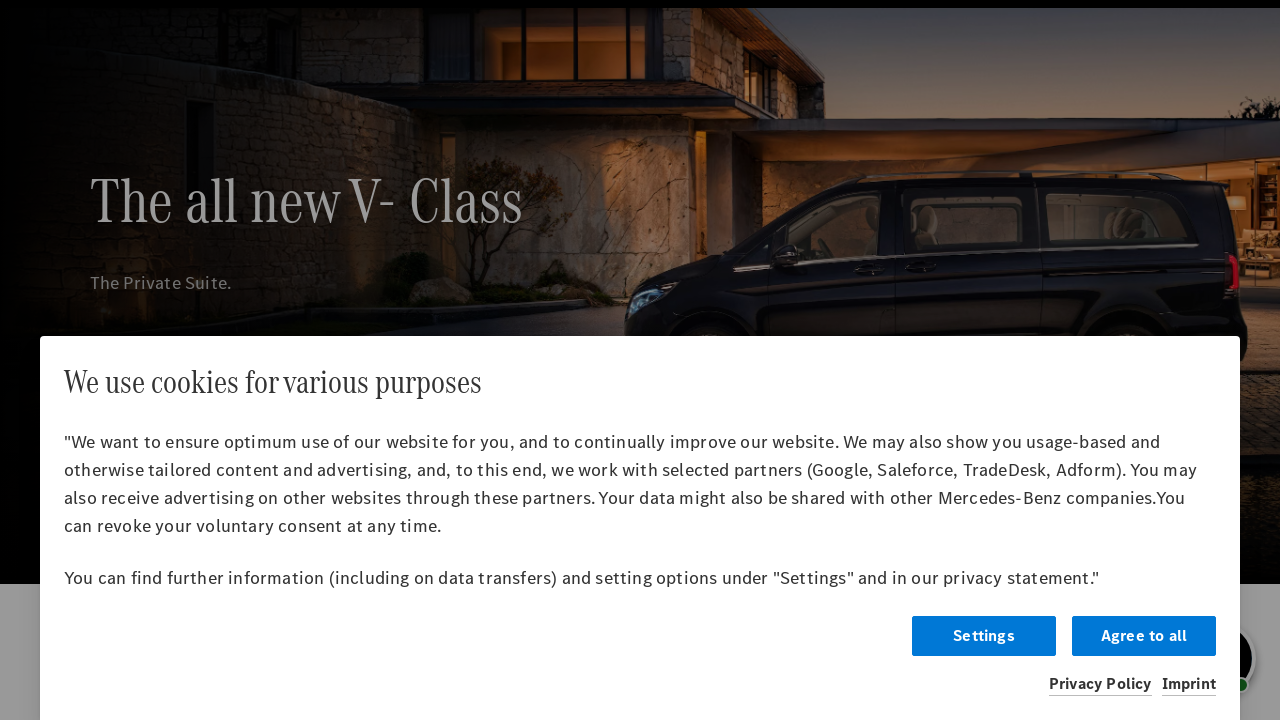

Mercedes-Benz India website loaded - DOM content ready
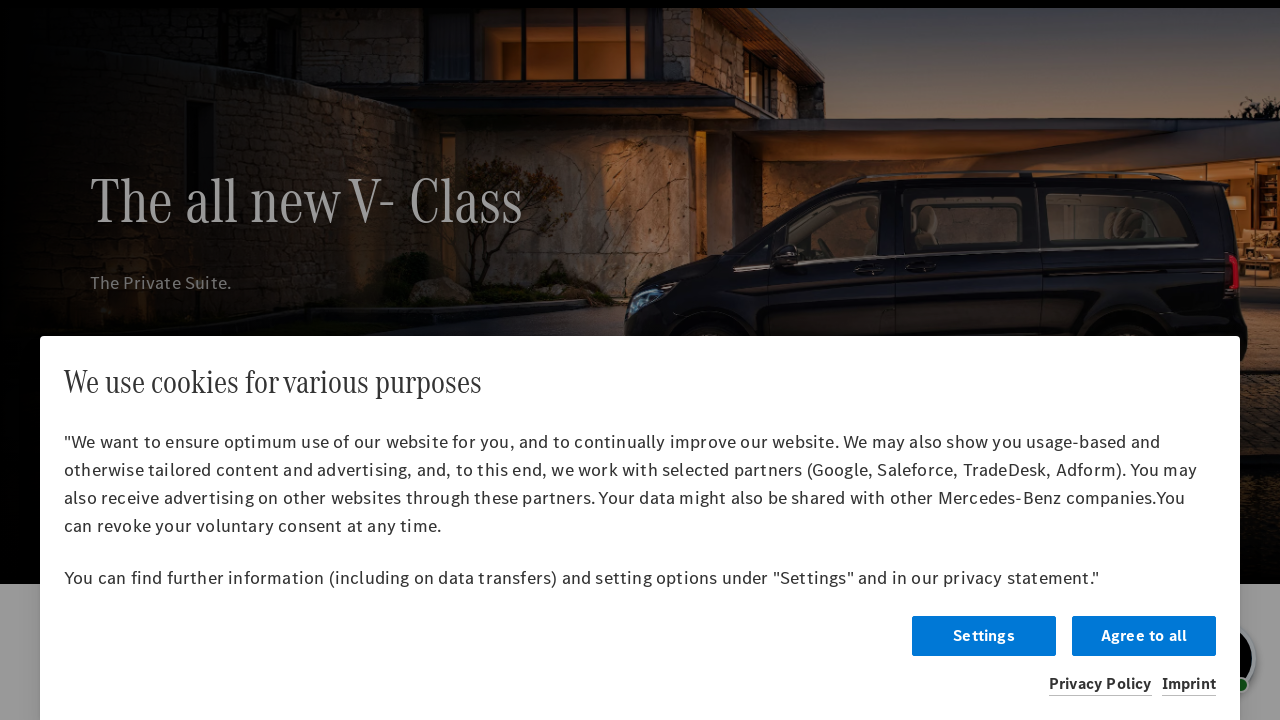

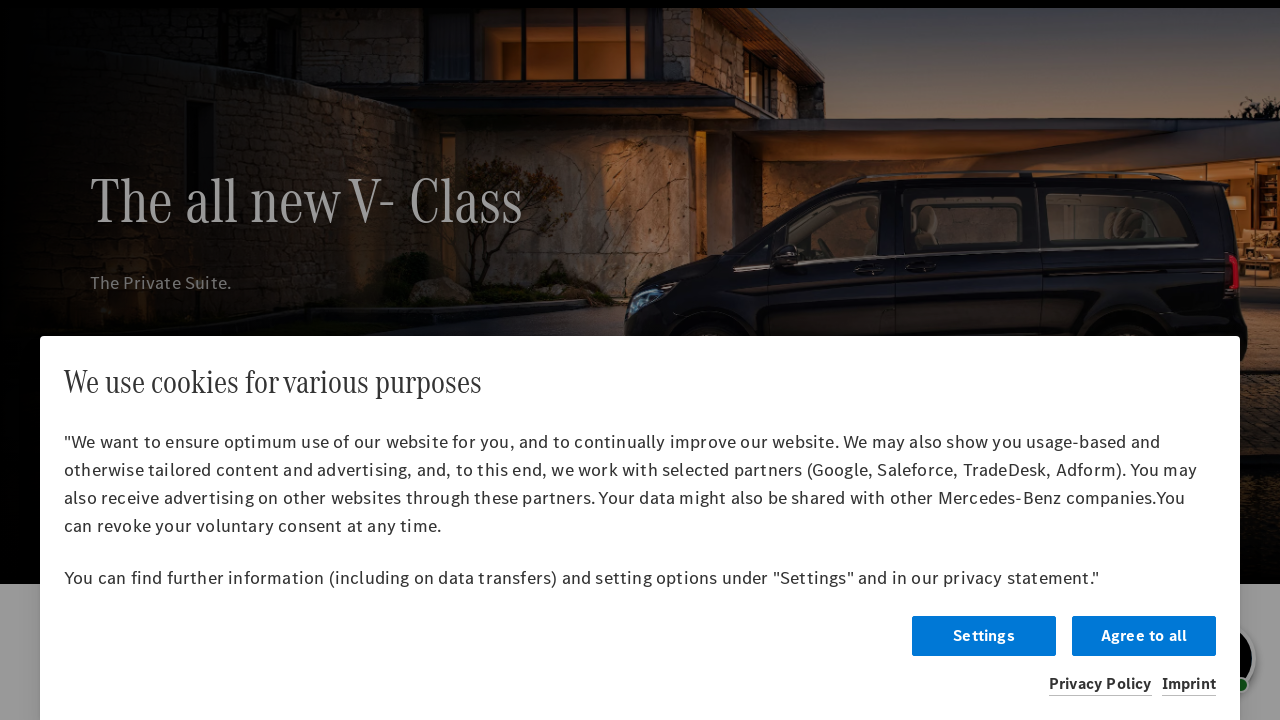